Tests registration form phone number validation by entering a phone number with an invalid prefix

Starting URL: https://alada.vn/tai-khoan/dang-ky.html

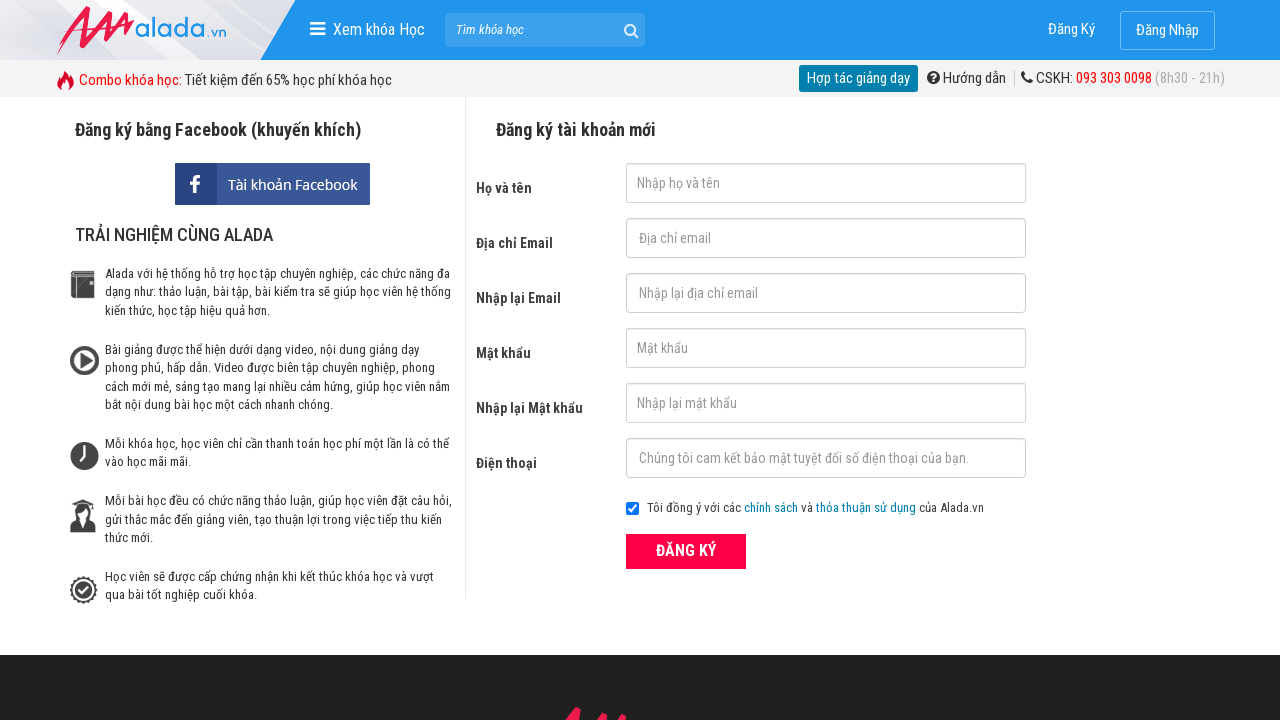

Filled first name field with 'Pham' on input#txtFirstname
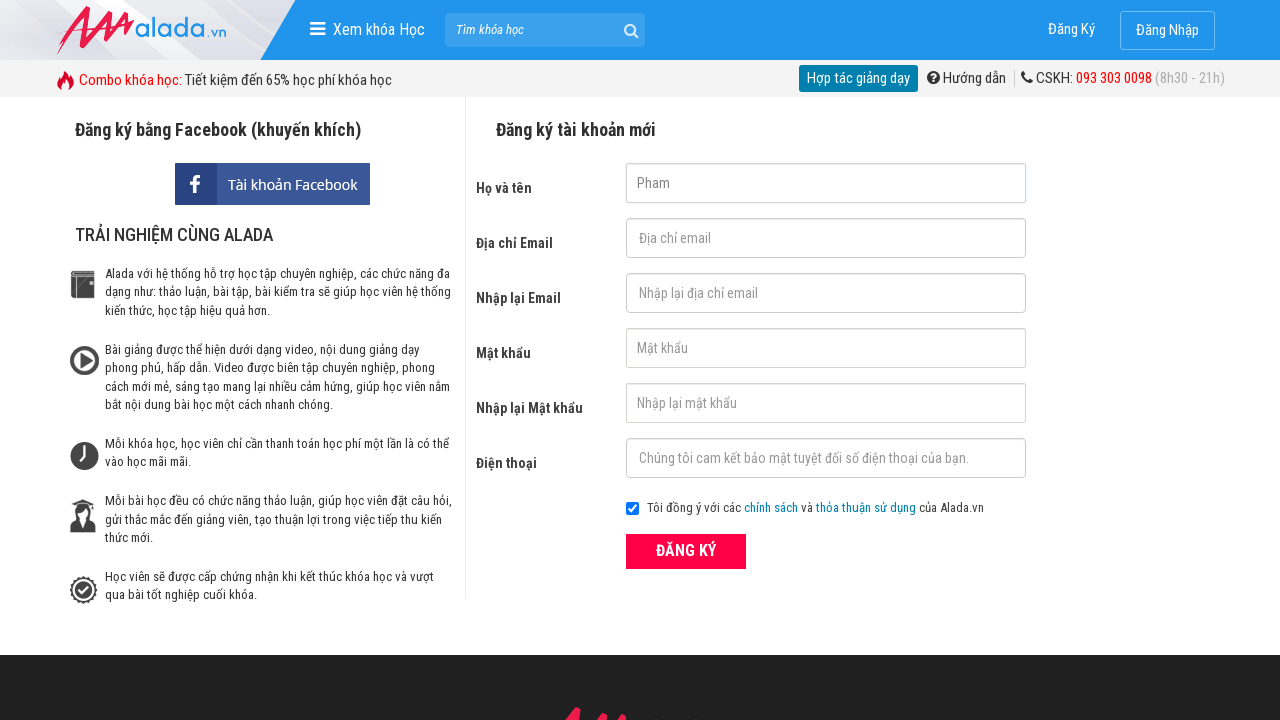

Filled email field with 'nhung@gmail.com' on input#txtEmail
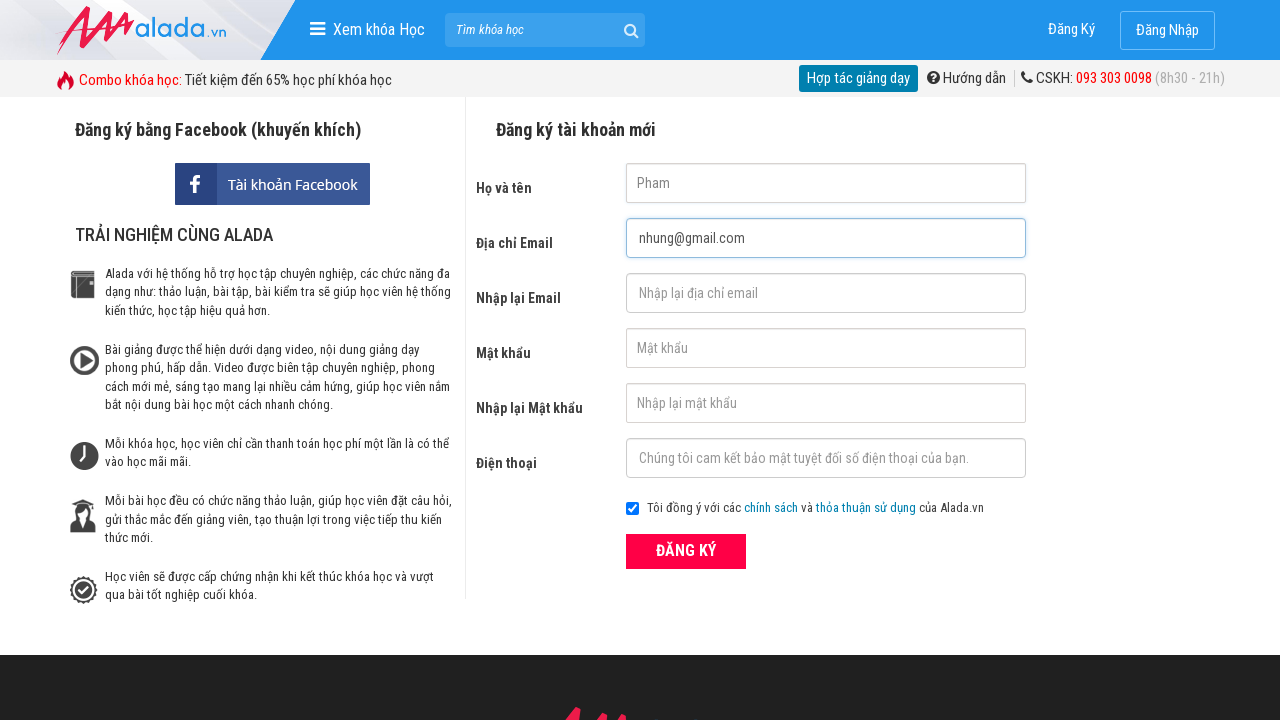

Filled email confirmation field with 'nhung@gmail.com' on input#txtCEmail
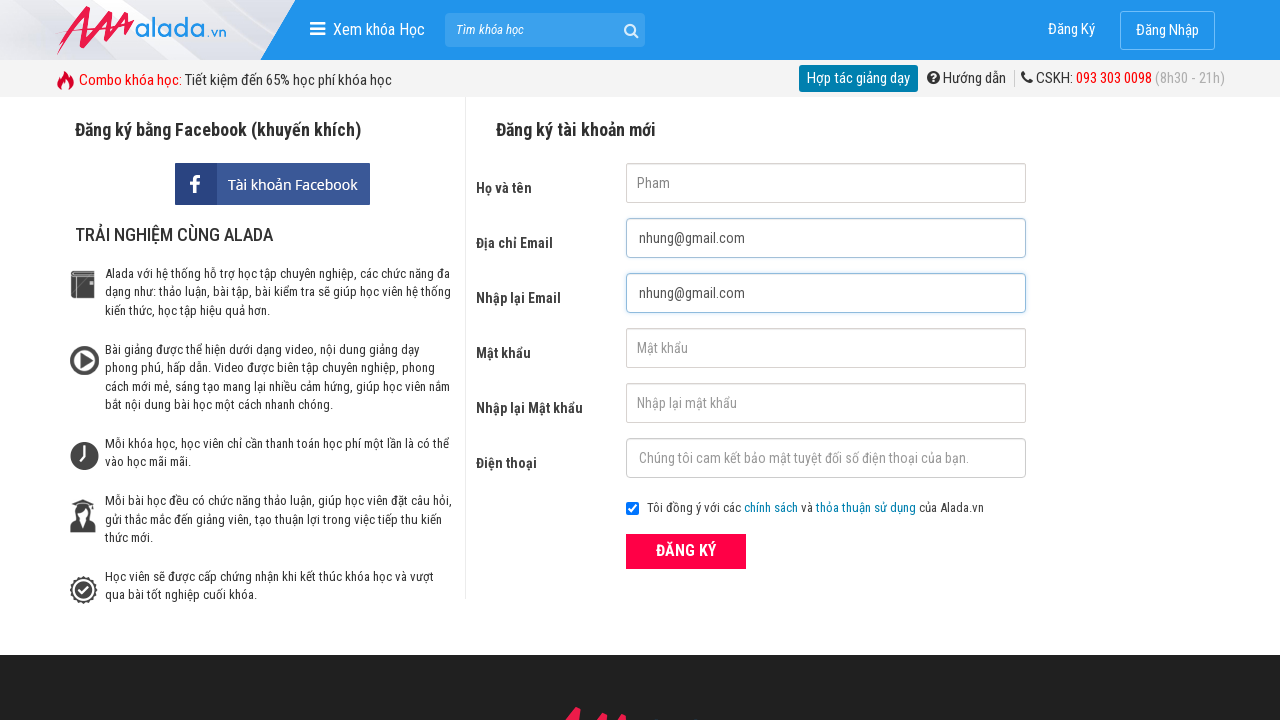

Filled password field with 'nhung123456' on input#txtPassword
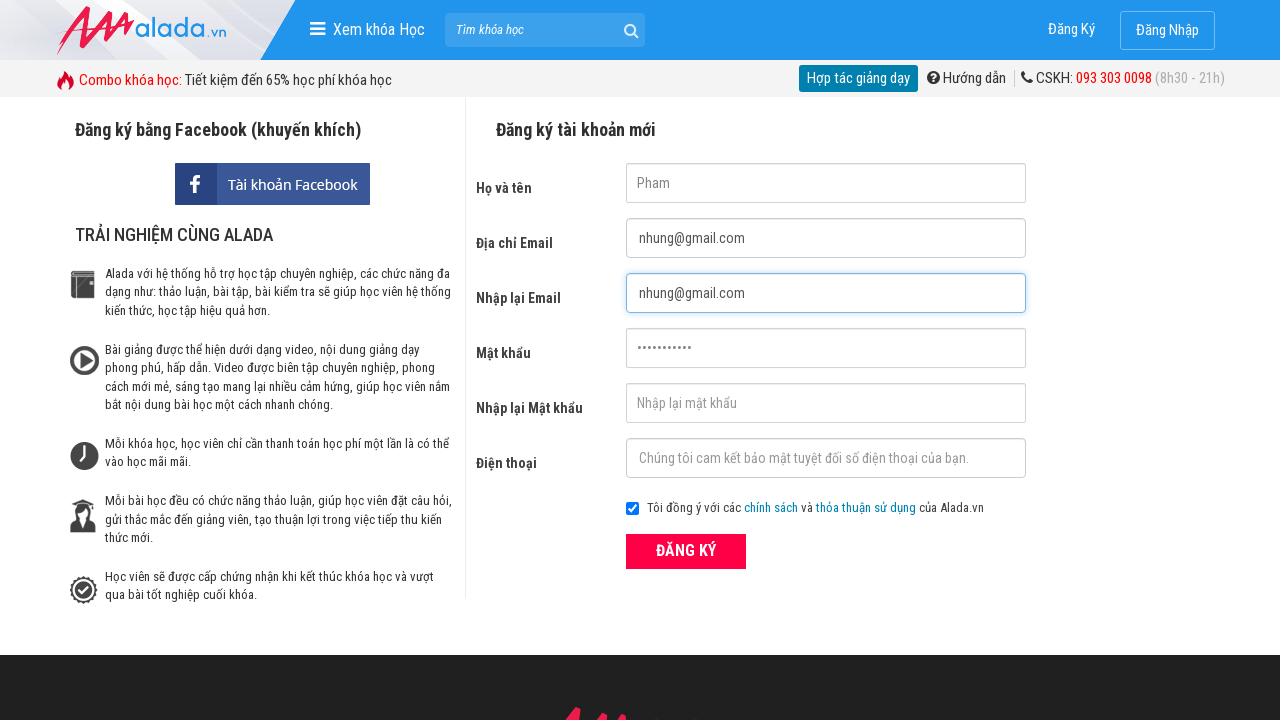

Filled password confirmation field with 'nhung123456' on input#txtCPassword
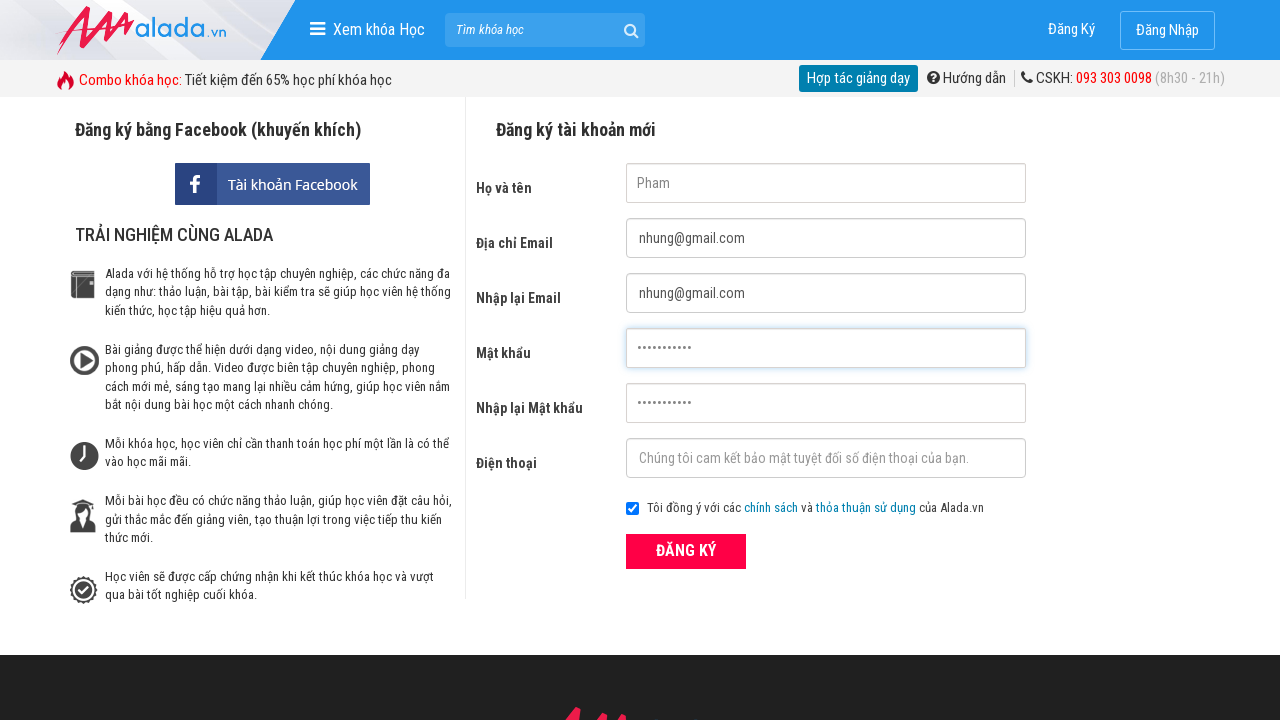

Filled phone number field with invalid prefix '78123456789' on input#txtPhone
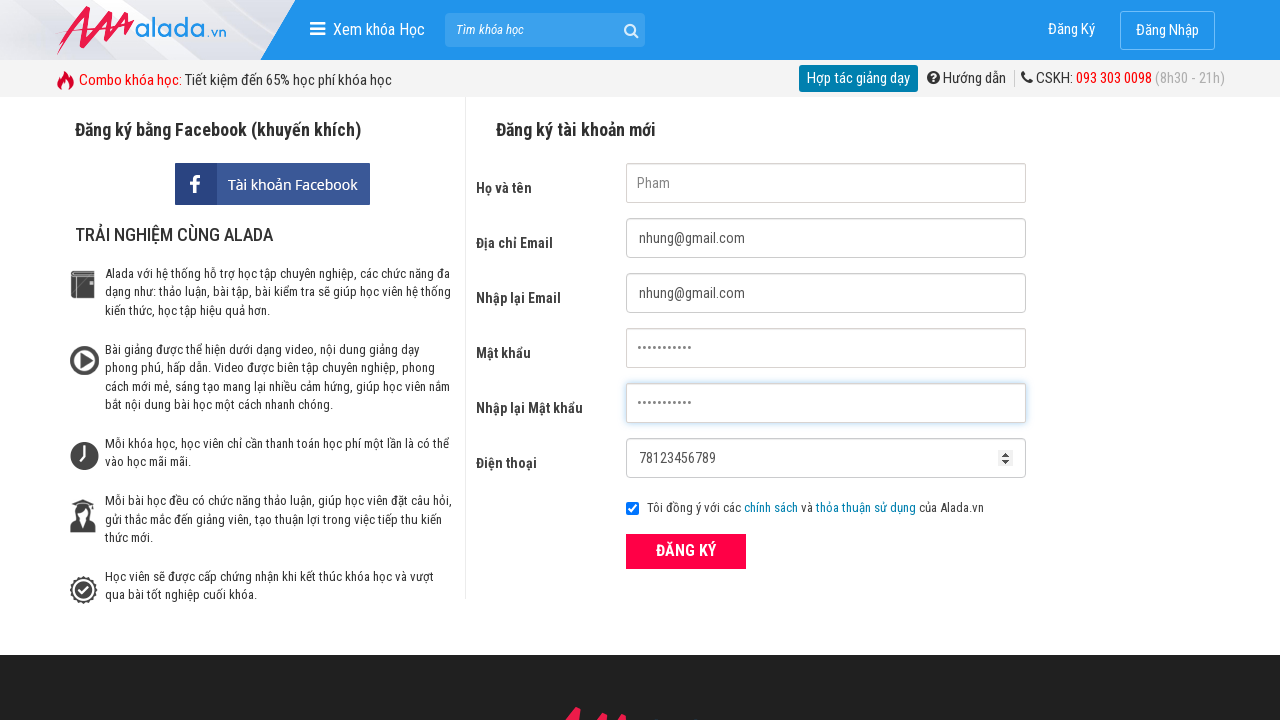

Clicked submit button to register at (686, 551) on button[type='submit']
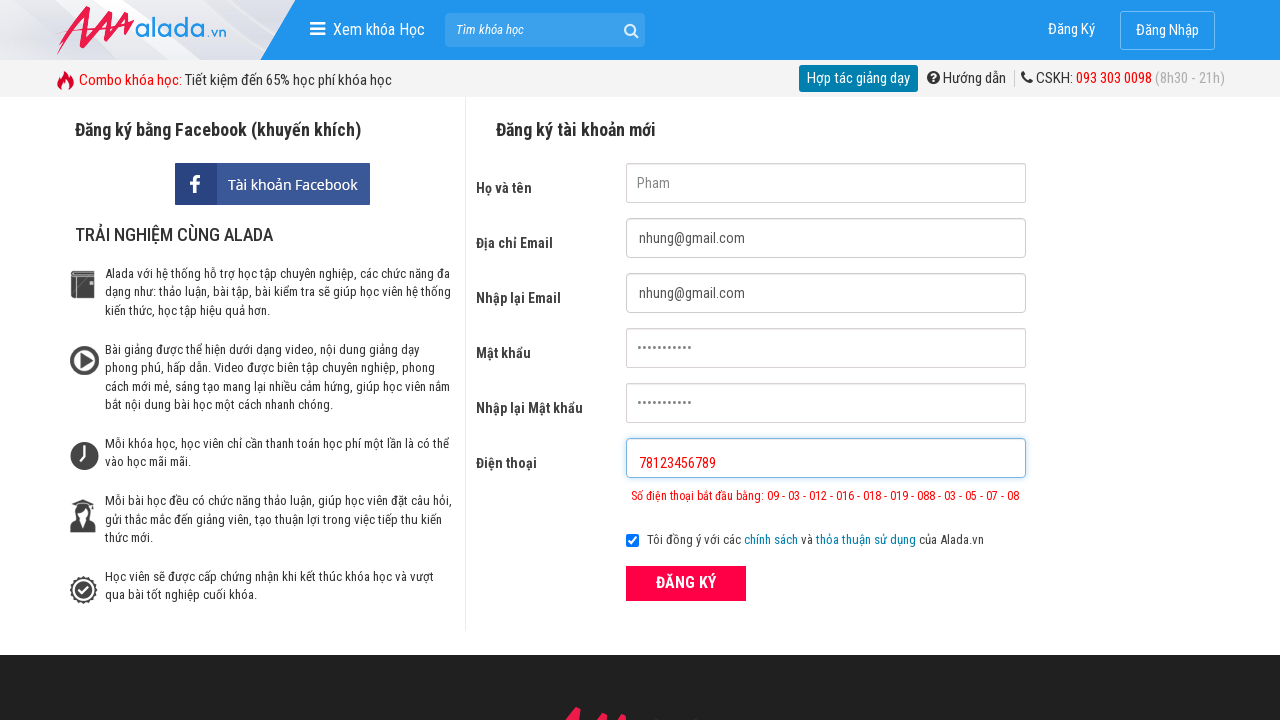

Invalid phone number error message displayed
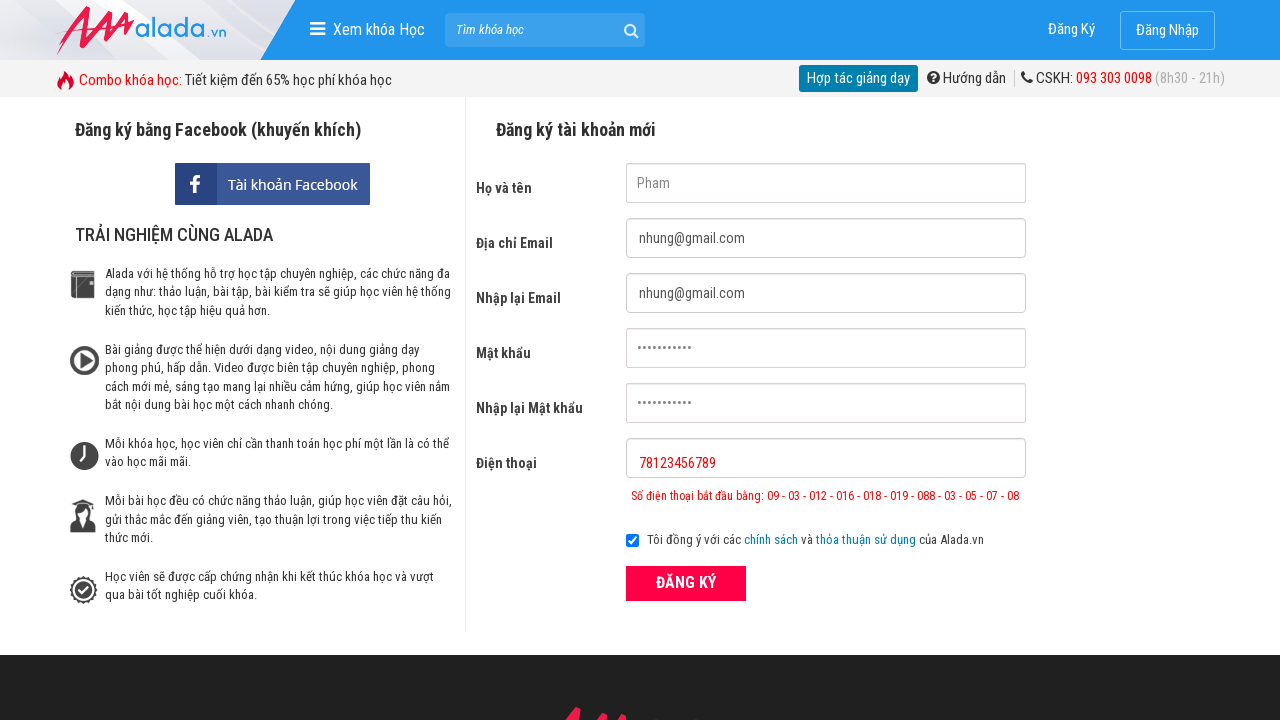

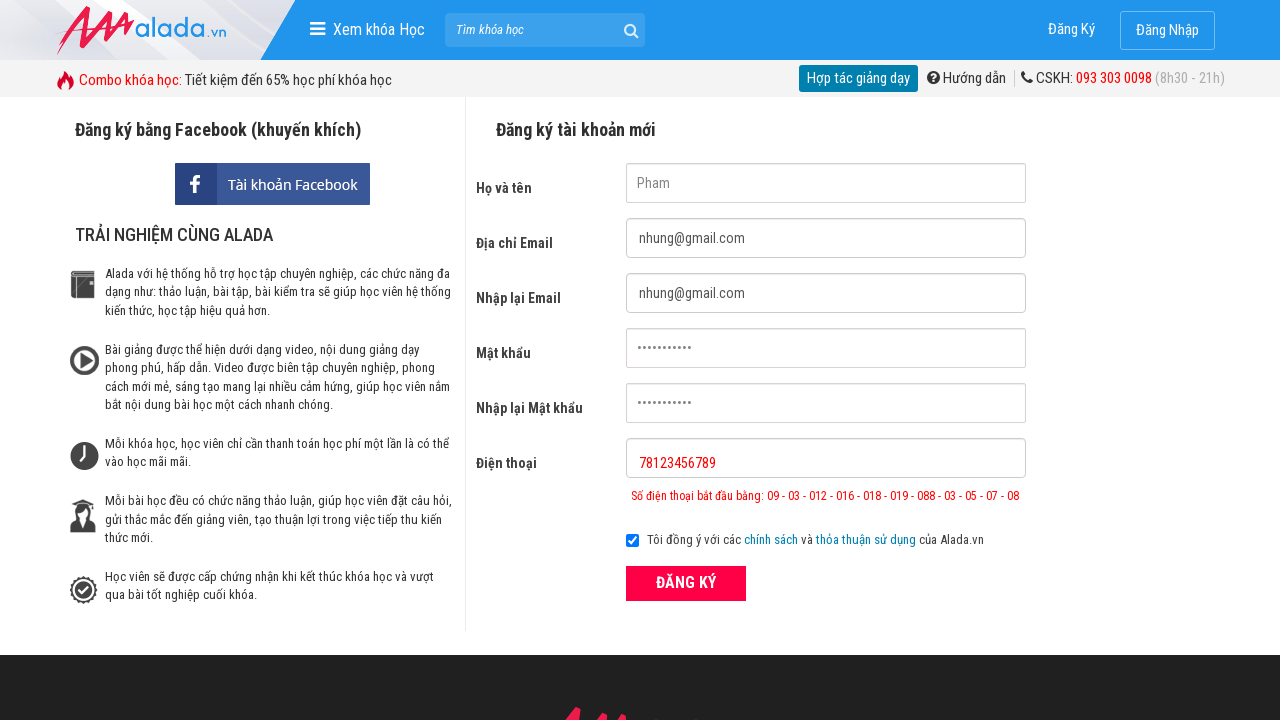